Tests deleting all completed tasks by first checking an item then clicking the Clear completed button

Starting URL: https://example.cypress.io/todo

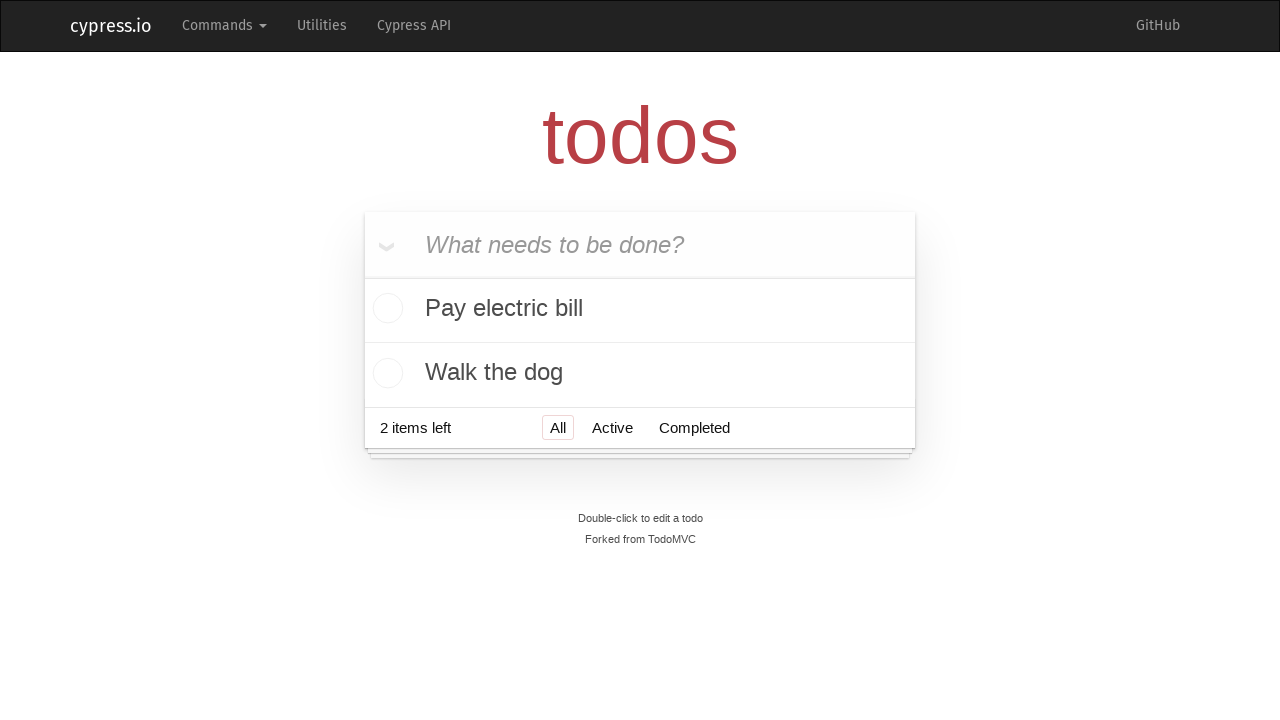

Checked the 'Pay electric bill' task checkbox at (385, 310) on text=Pay electric bill >> .. >> input[type=checkbox]
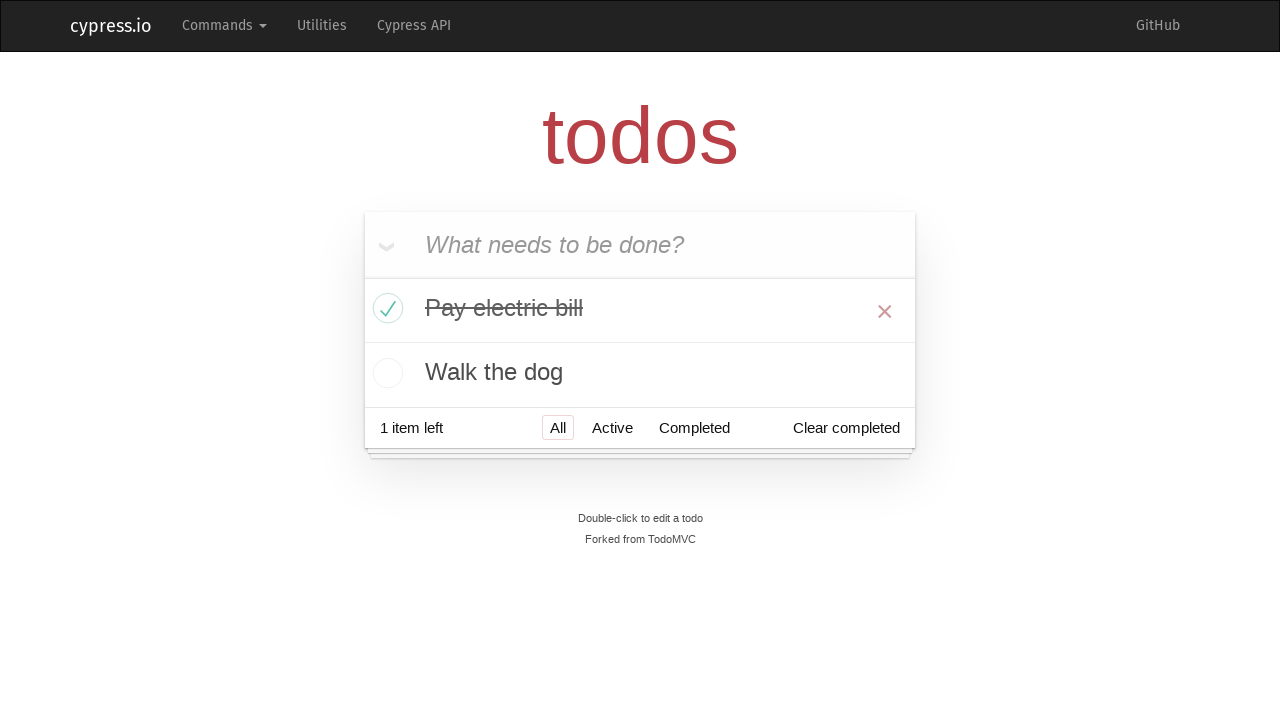

Clicked the 'Clear completed' button at (846, 428) on text=Clear completed
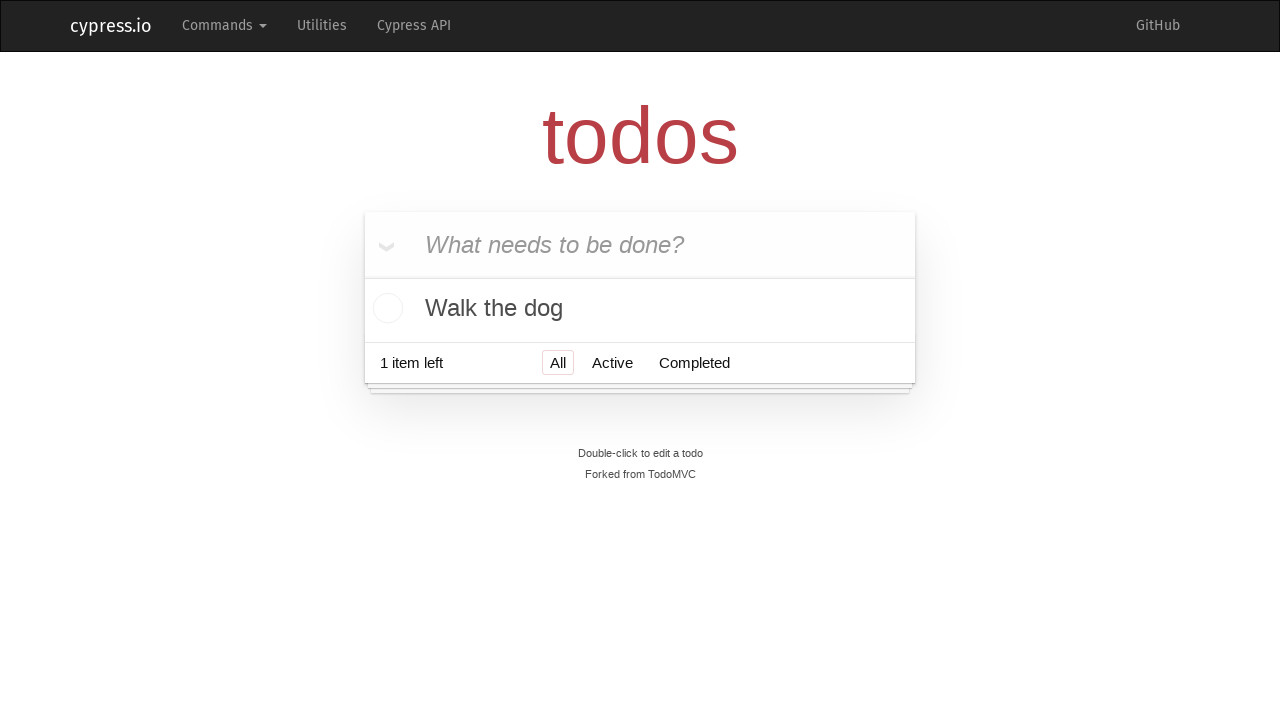

Retrieved all remaining todo items
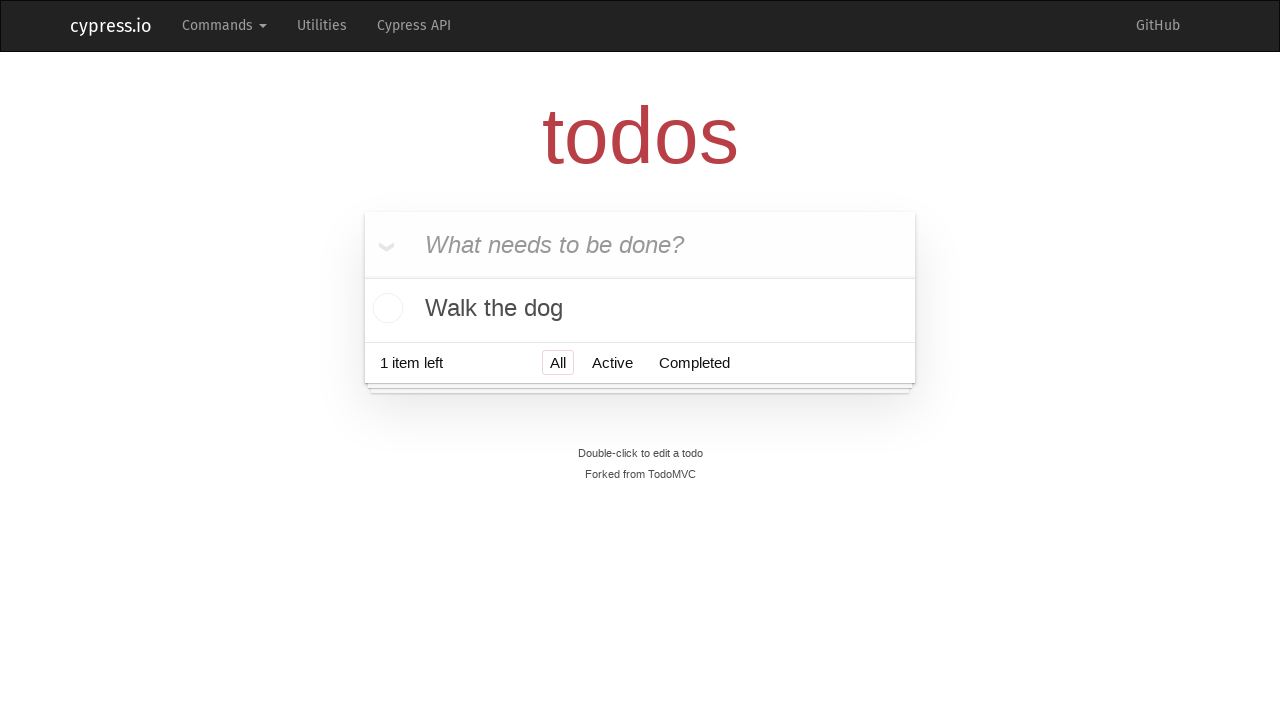

Verified that only one item remains in the todo list
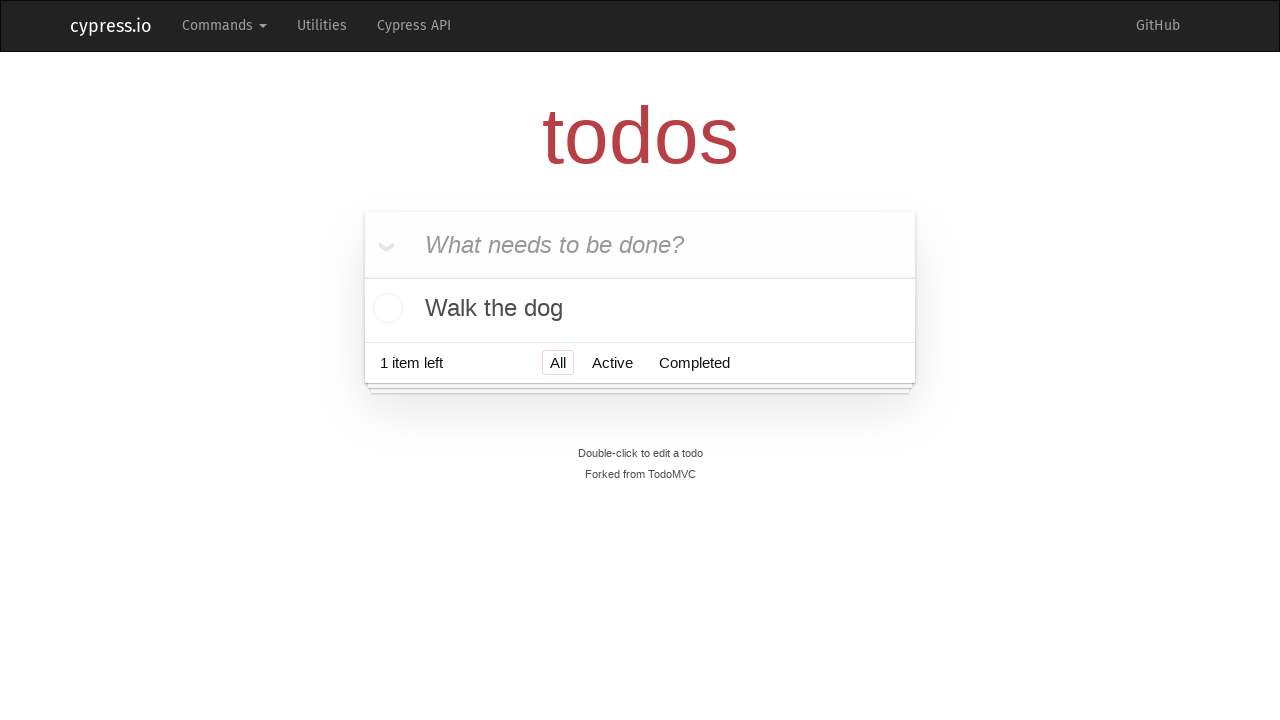

Verified that 'Pay electric bill' is not in the remaining item
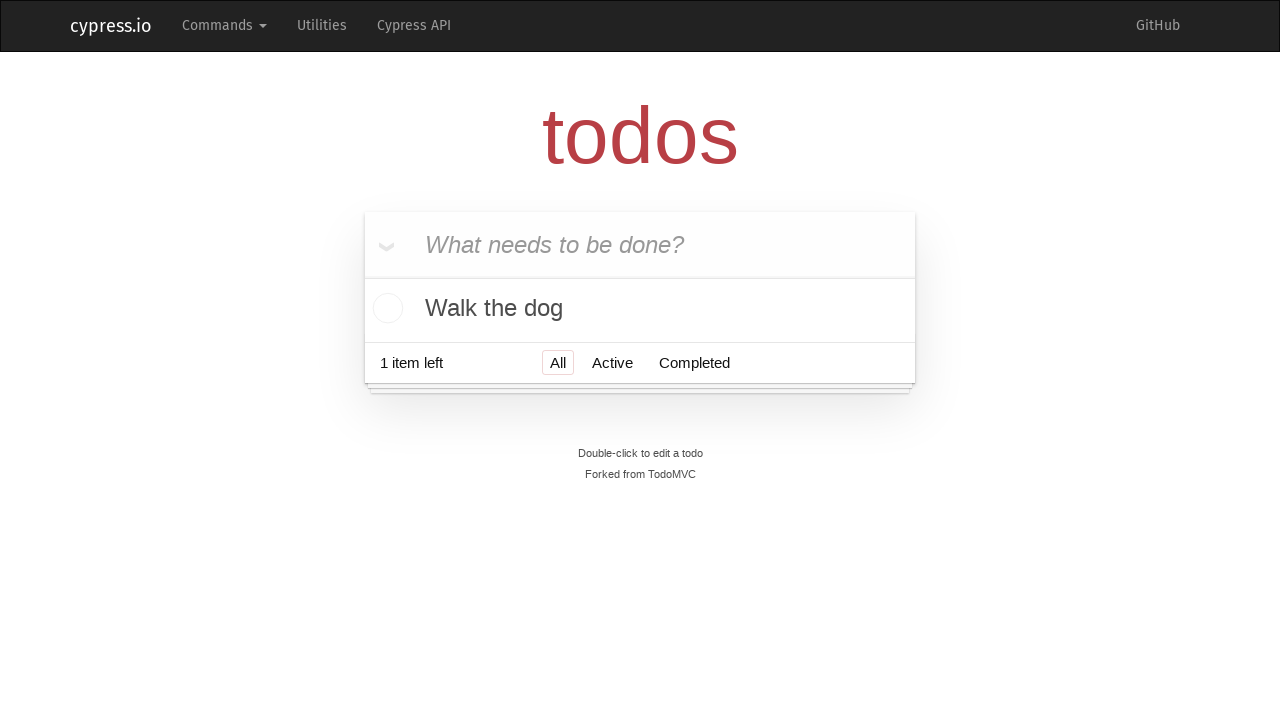

Verified that 'Clear completed' button no longer exists
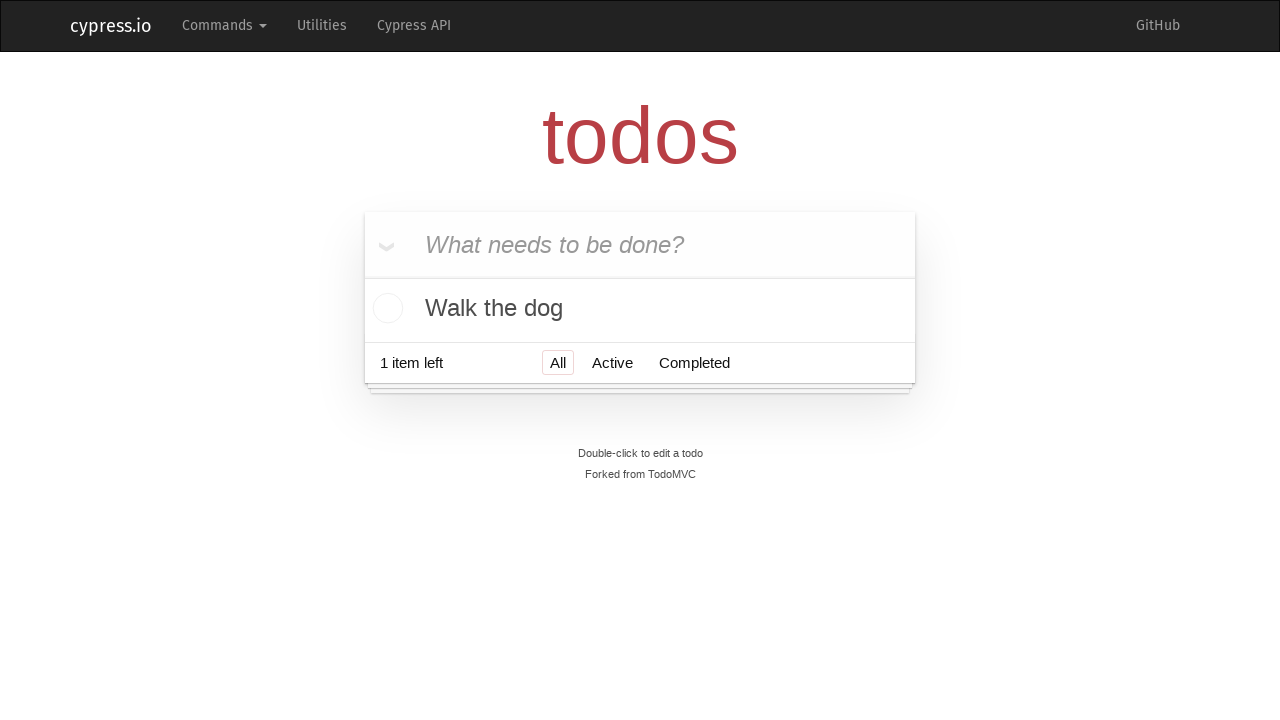

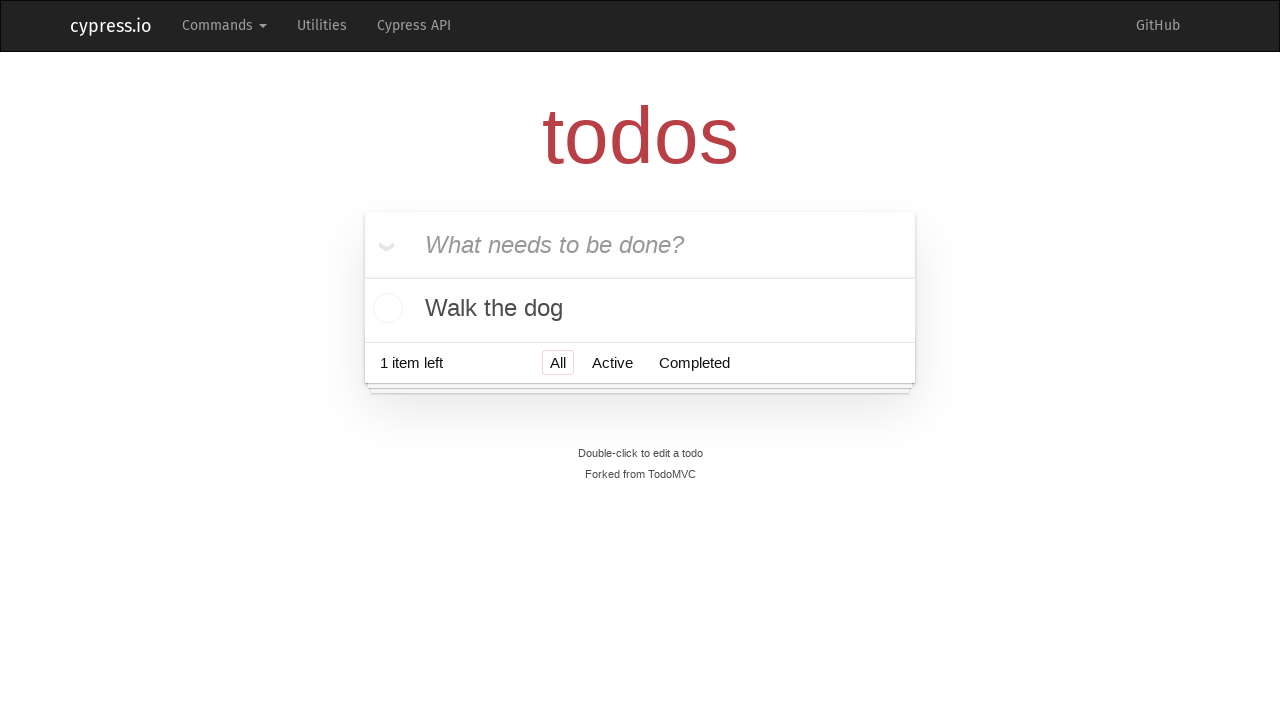